Tests form input and navigation on Angular practice site, including filling a name field, clicking shop button via JavaScript, and scrolling to bottom of page

Starting URL: https://rahulshettyacademy.com/angularpractice/

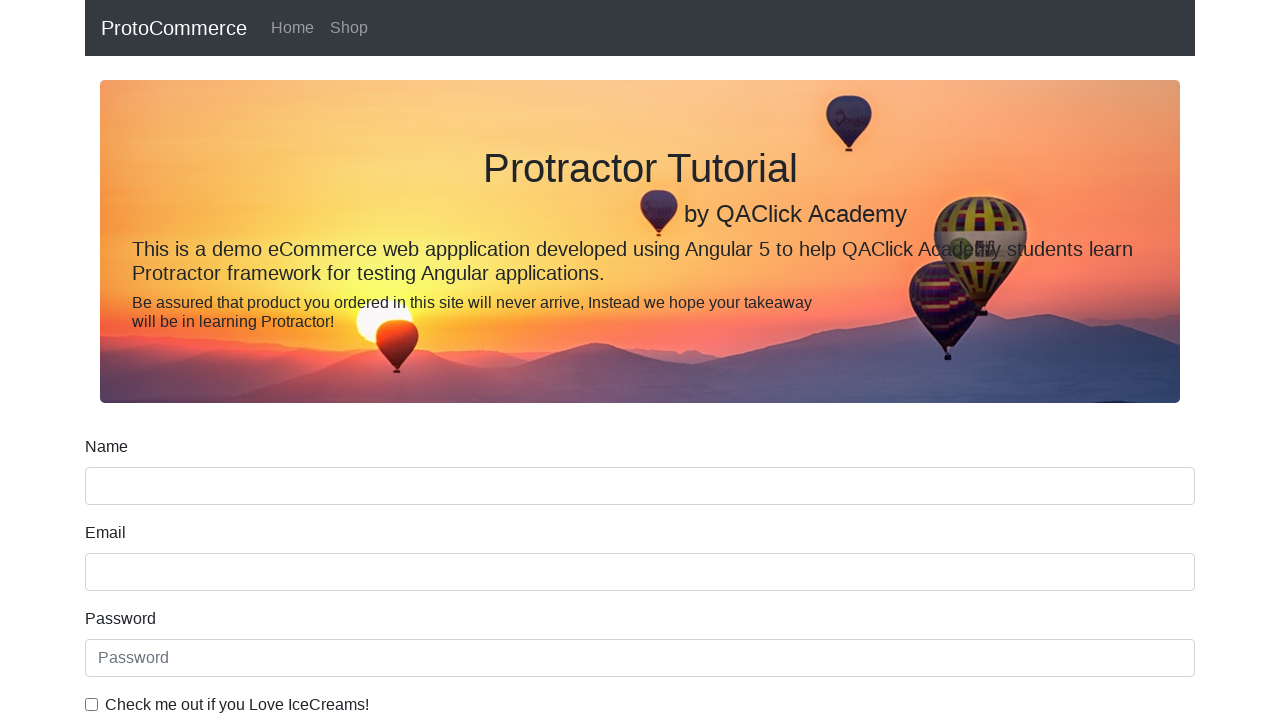

Filled name field with 'Angular Application site' on input[name='name']
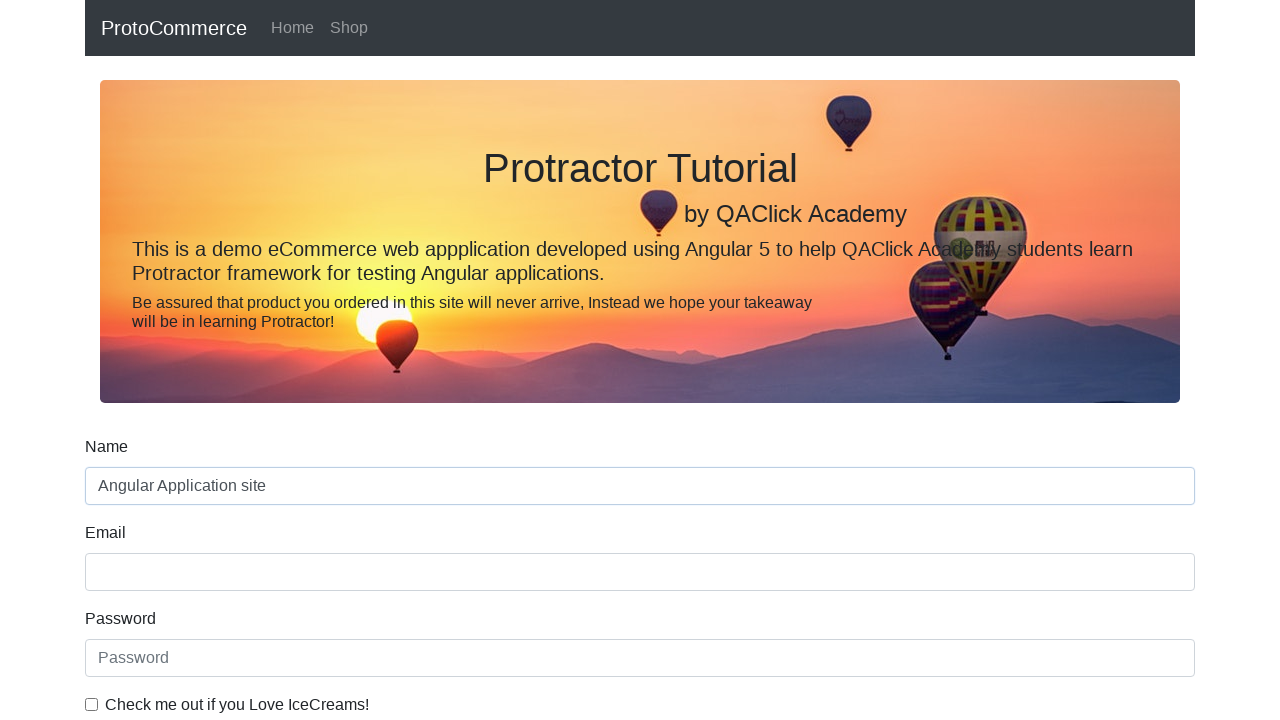

Retrieved name field value to verify it was filled correctly
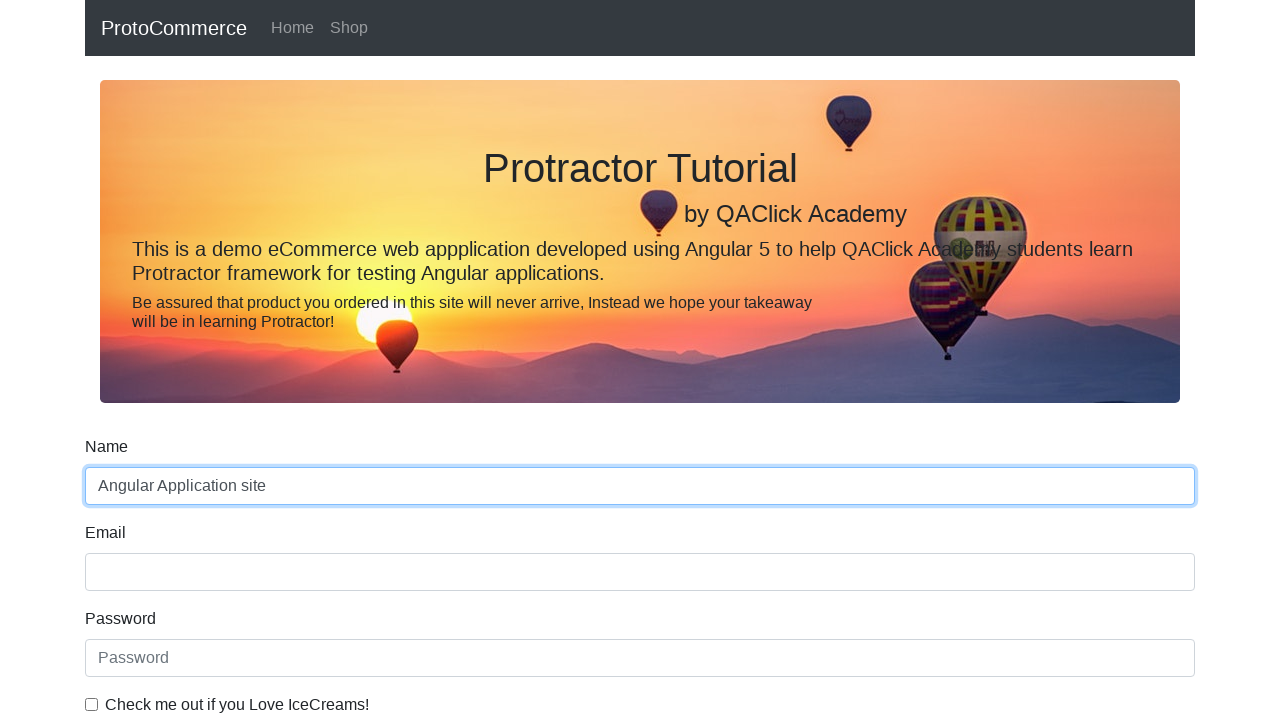

Clicked shop button via locator at (349, 28) on a[href*='shop']
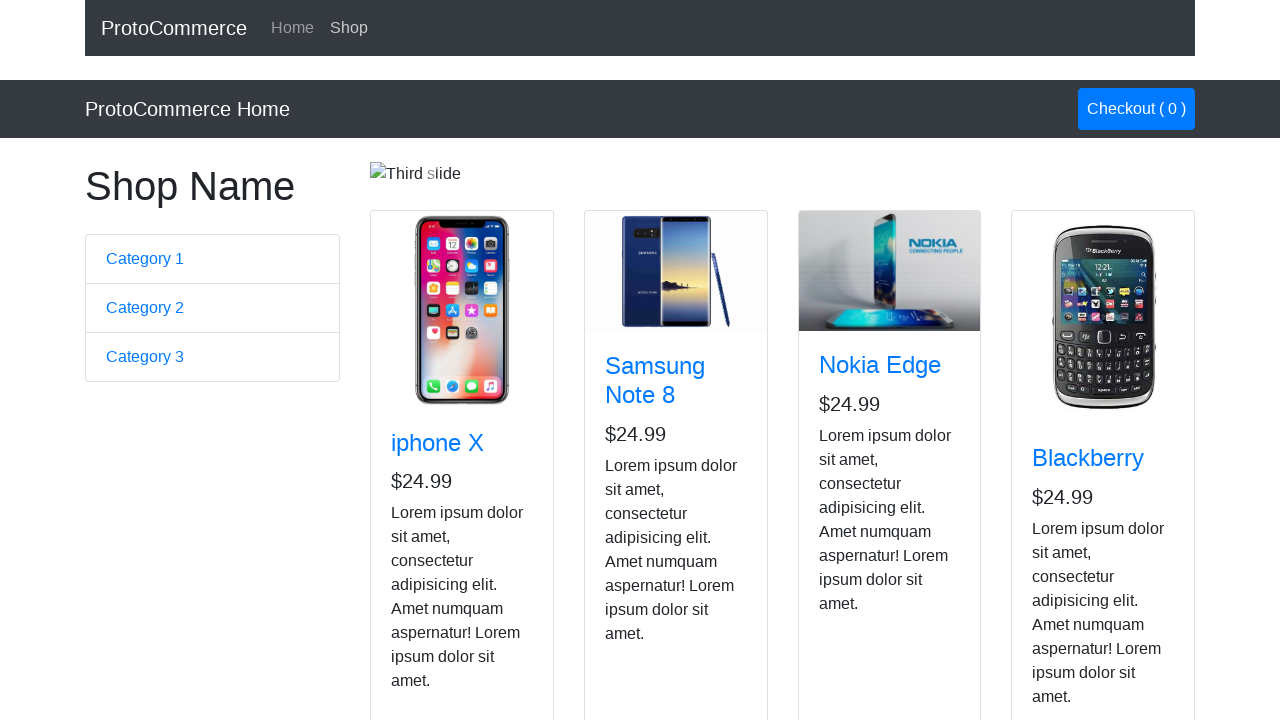

Scrolled to bottom of page
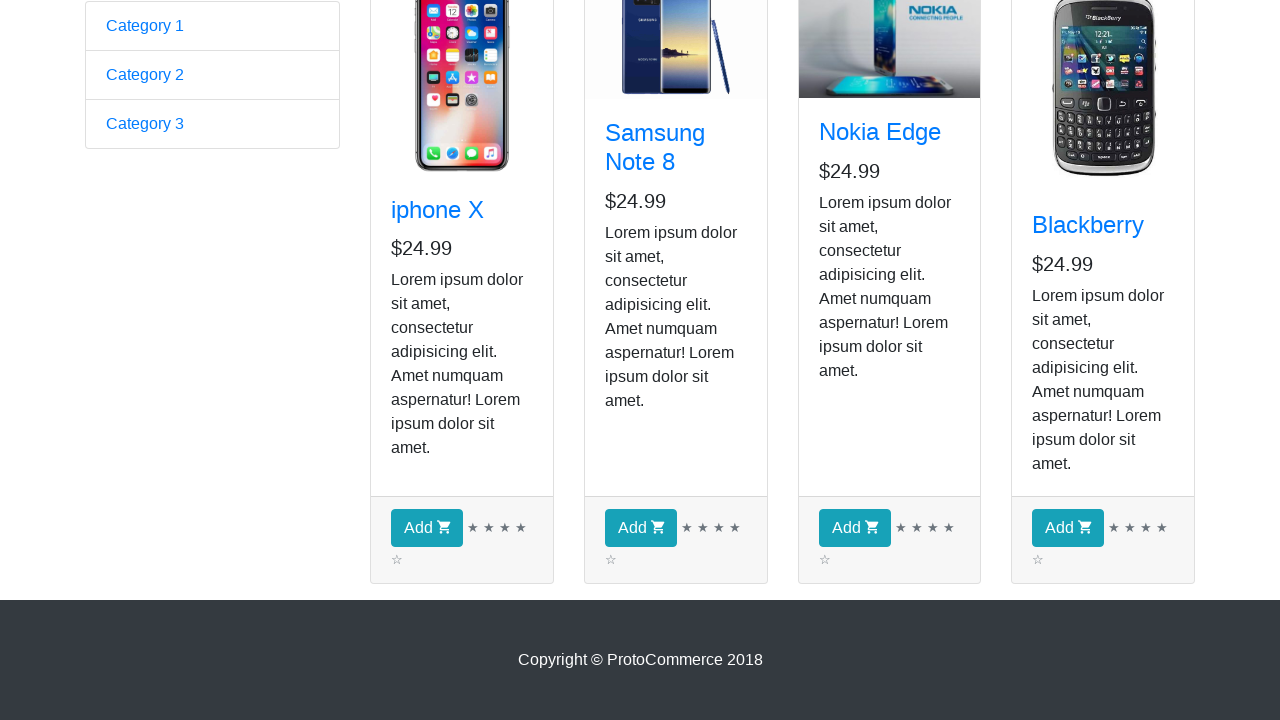

Waited for footer text element to be visible
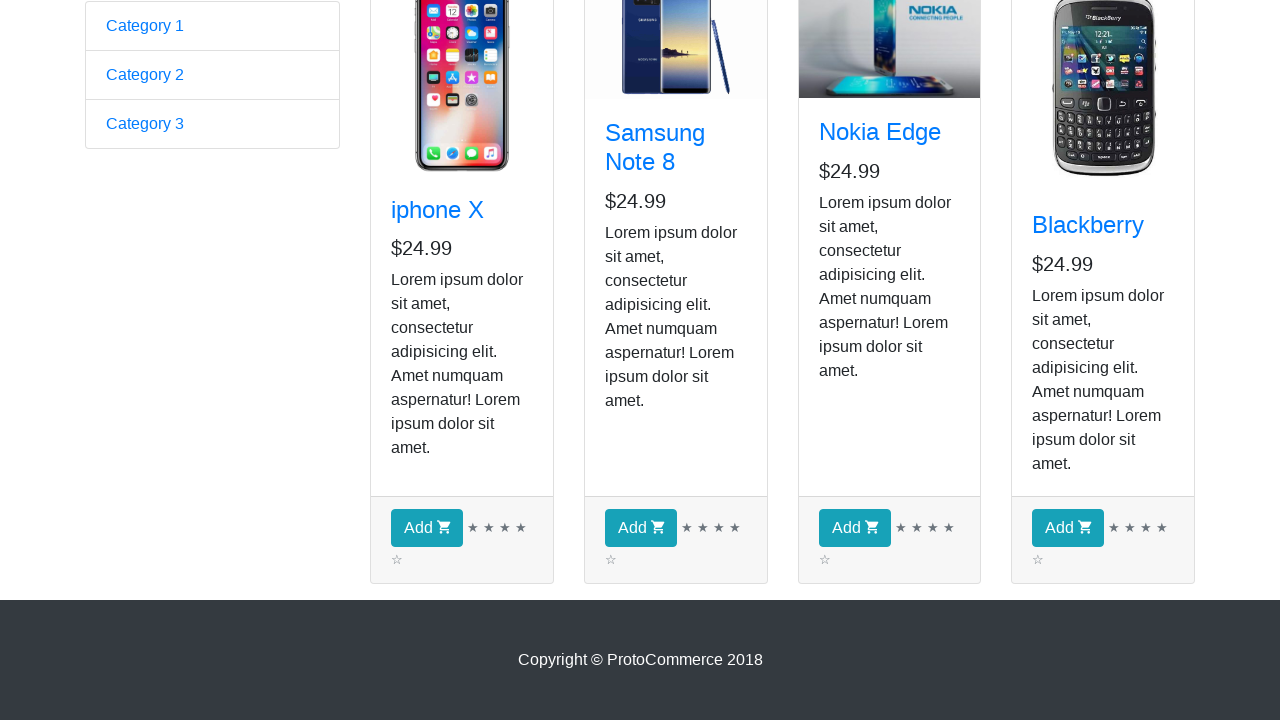

Retrieved footer text content
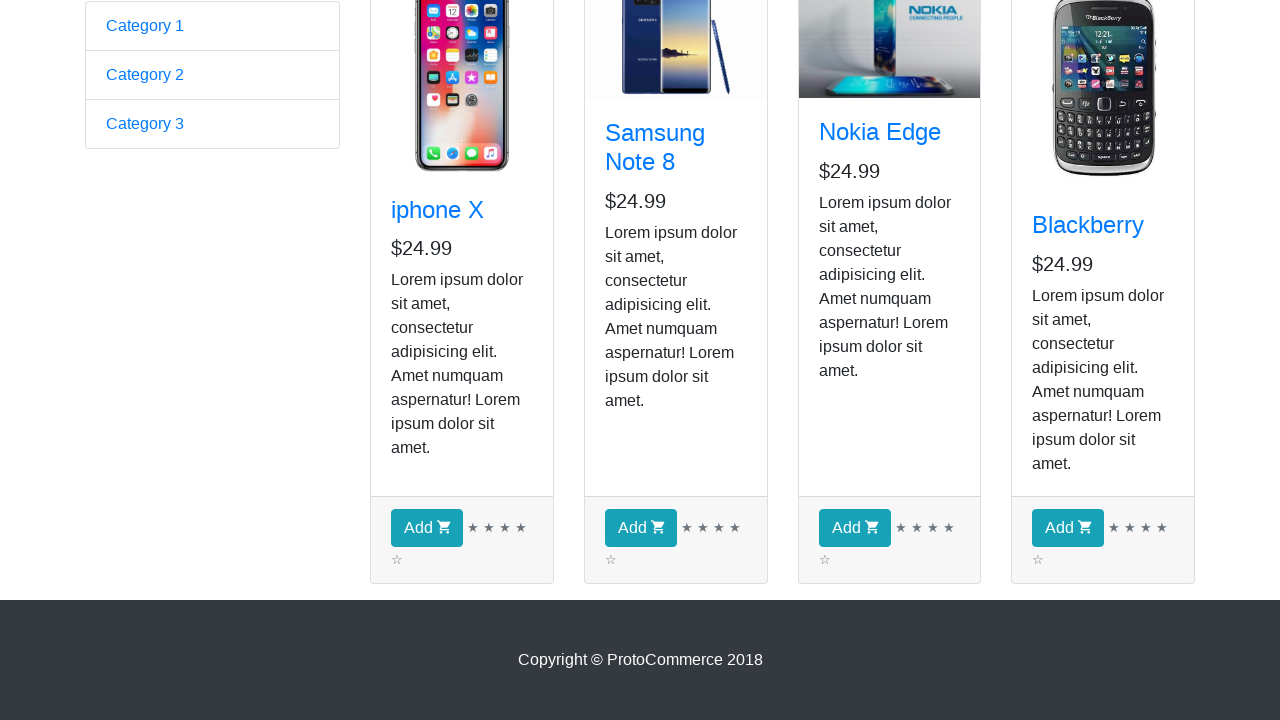

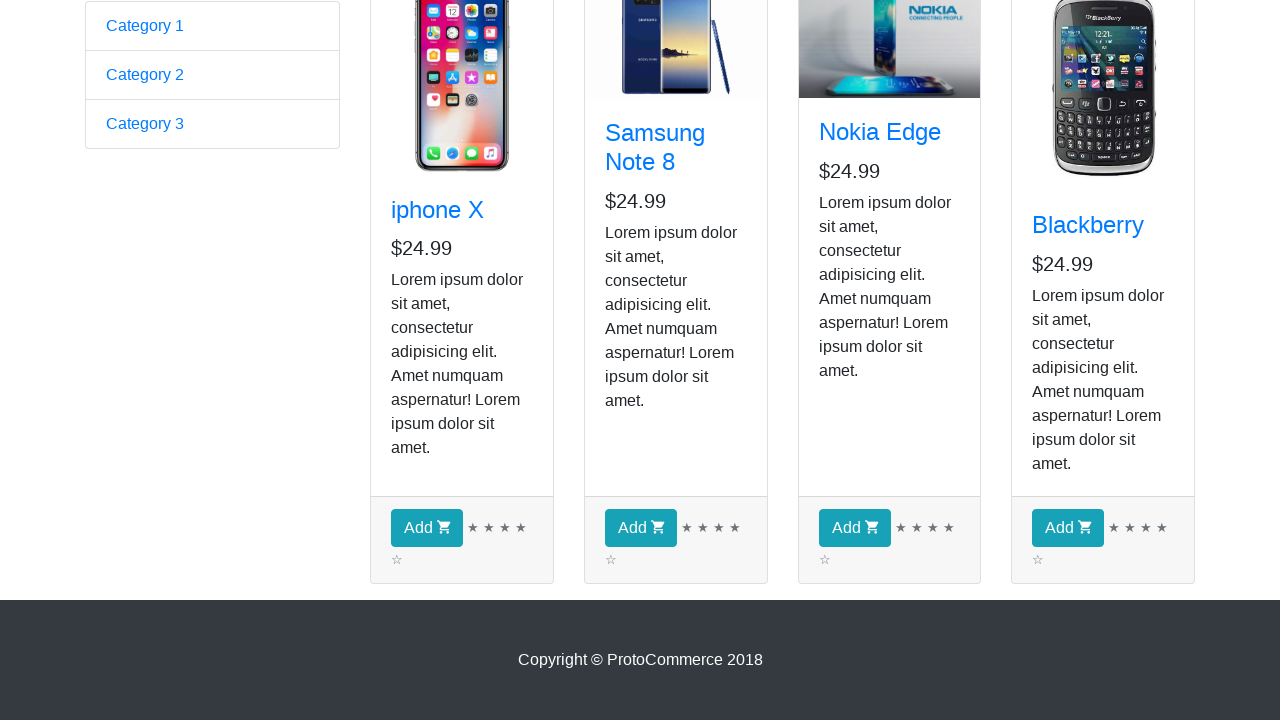